Tests that the No radio button is displayed as disabled

Starting URL: https://demoqa.com/elements

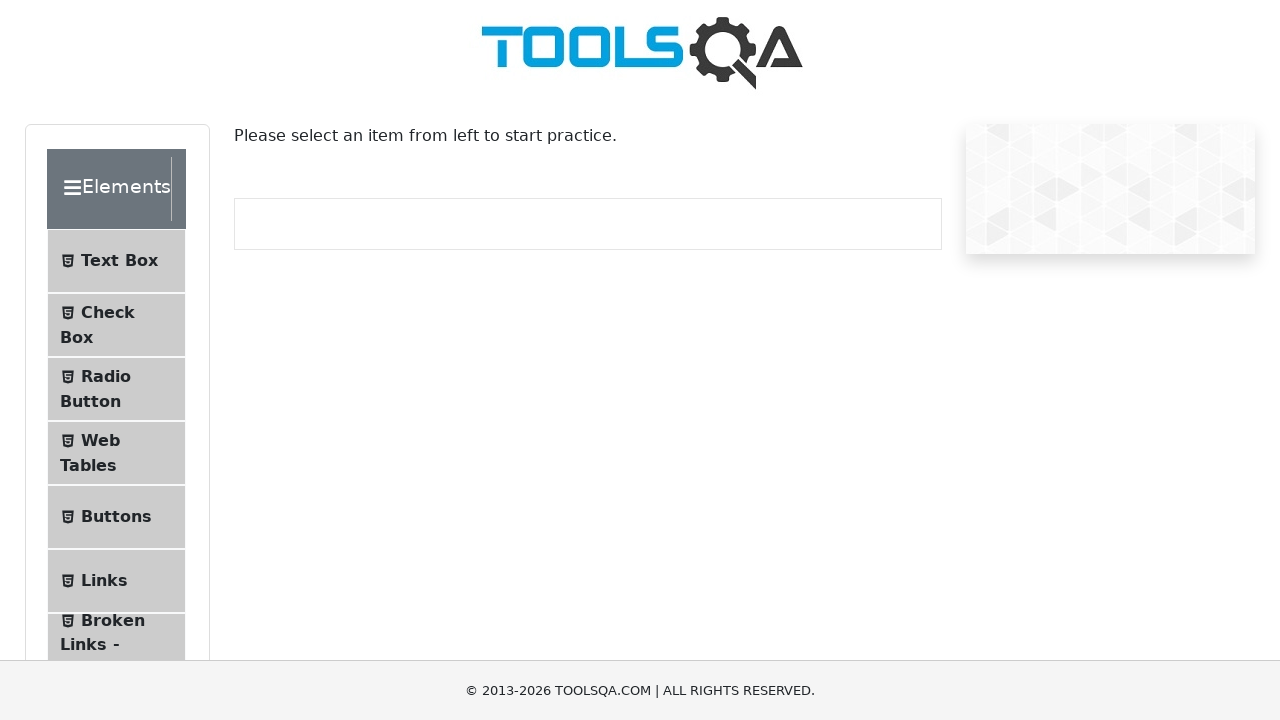

Clicked on Radio Button menu item at (116, 389) on #item-2
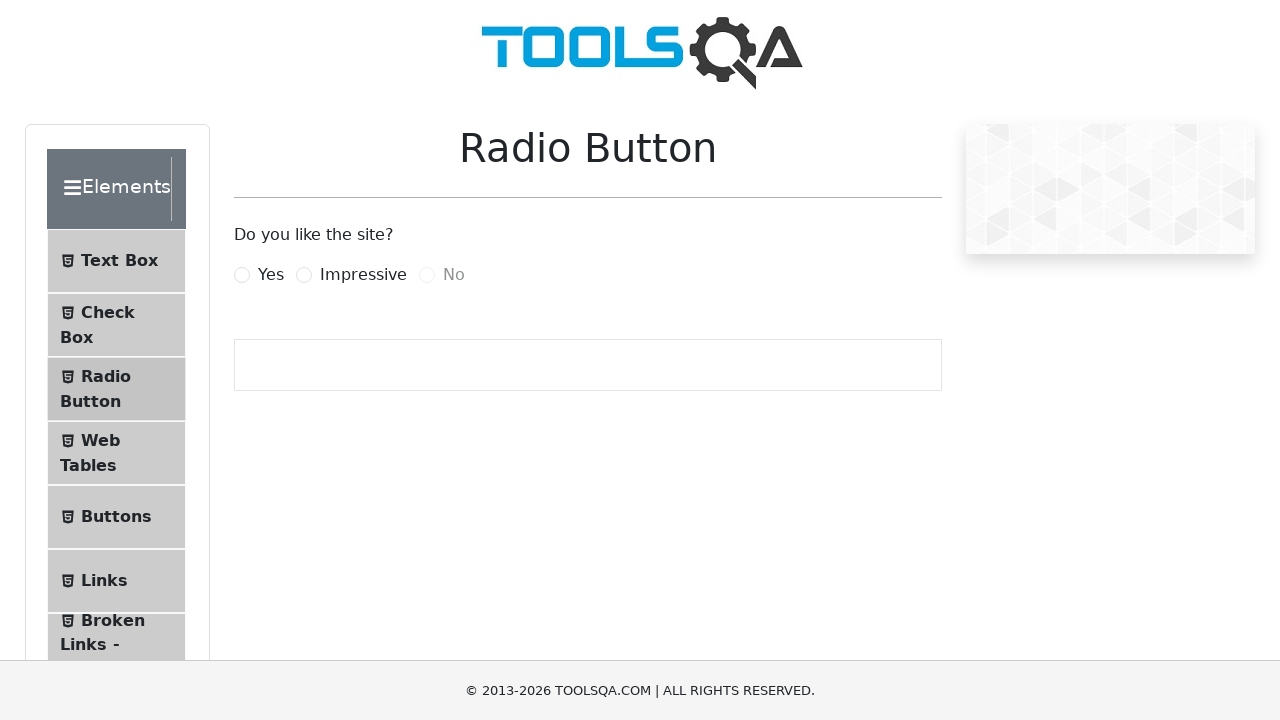

Waited for No radio button to be visible
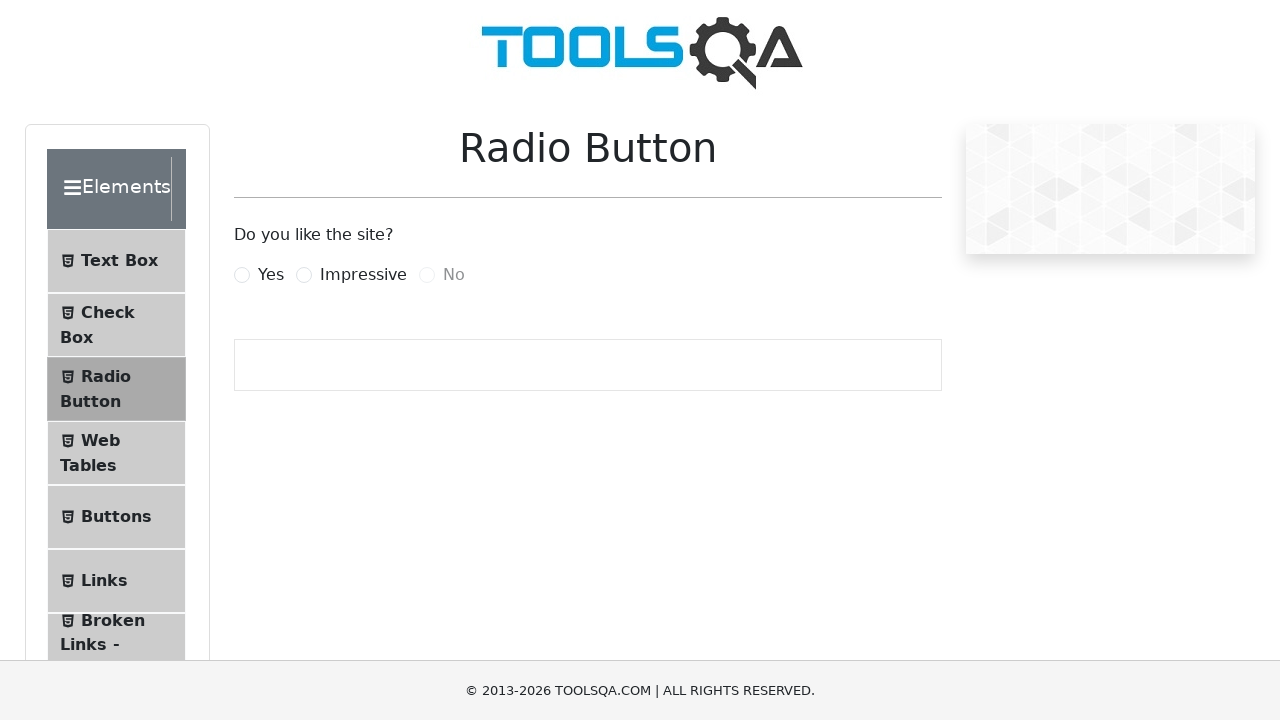

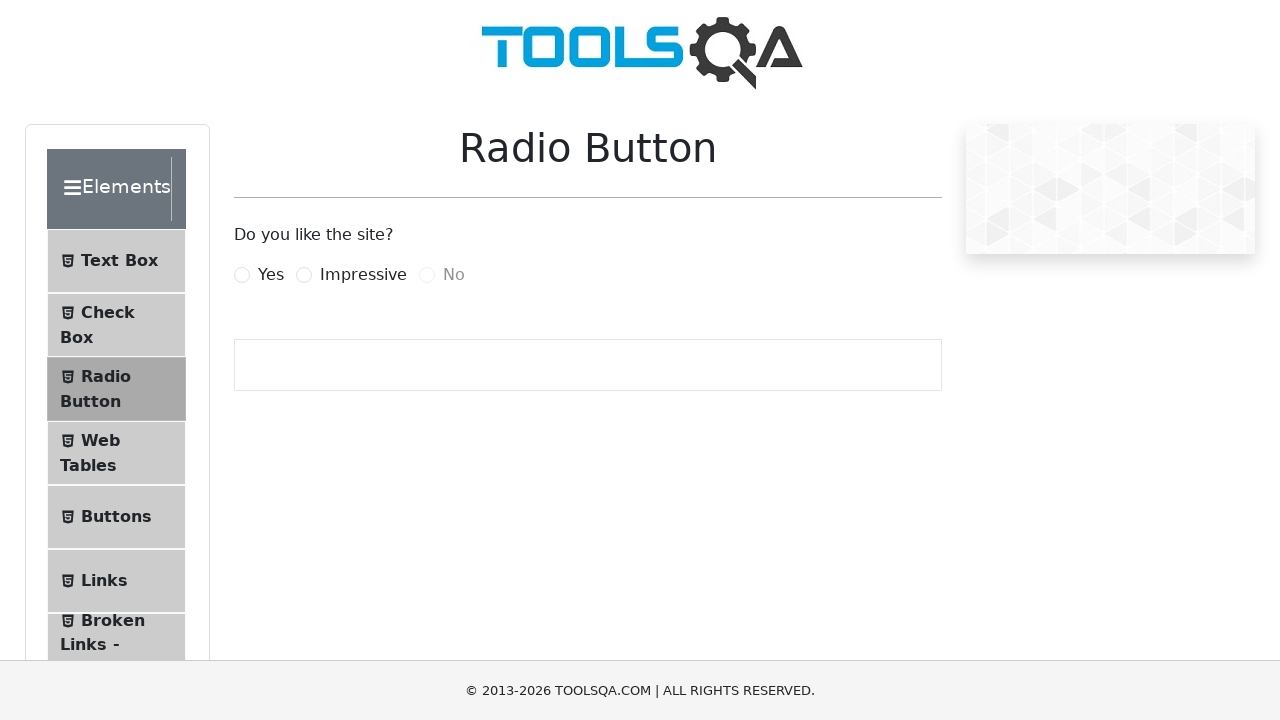